Tests different button click types including single click, double click, and right click, verifying the appropriate messages appear

Starting URL: https://demoqa.com/buttons

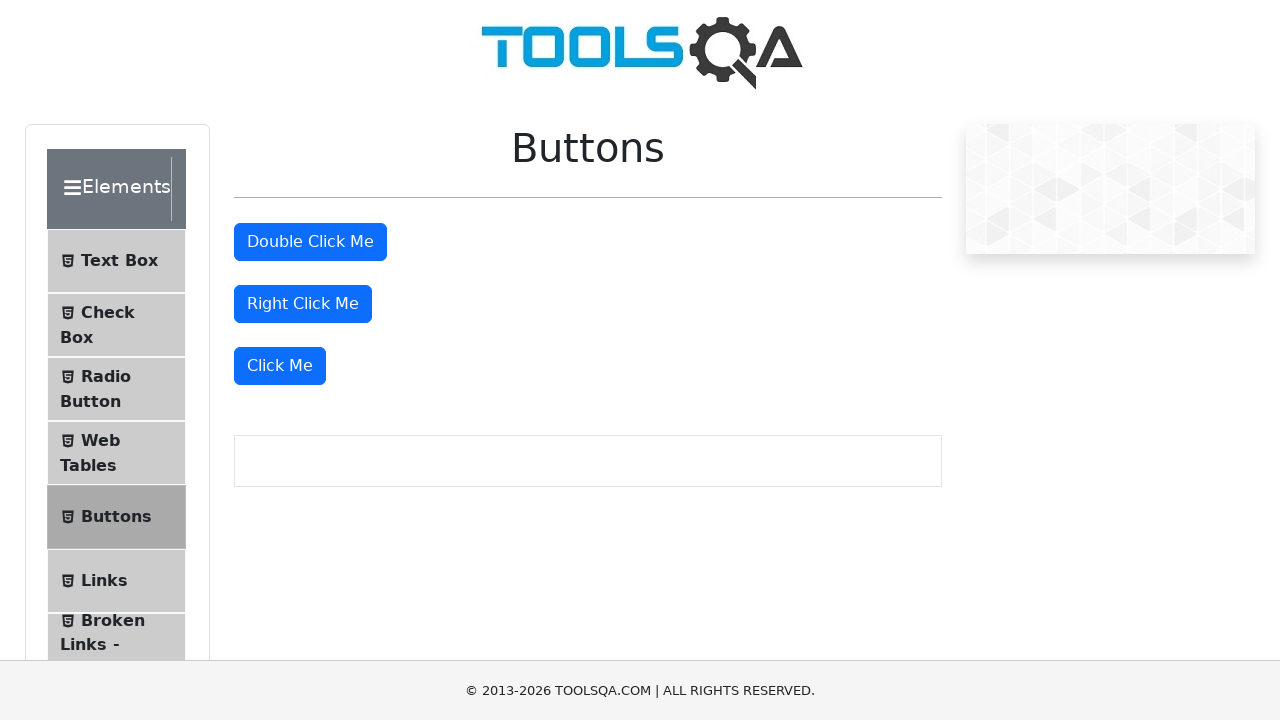

Clicked the 'Click Me' button (2nd element) at (280, 366) on text=Click Me >> nth=2
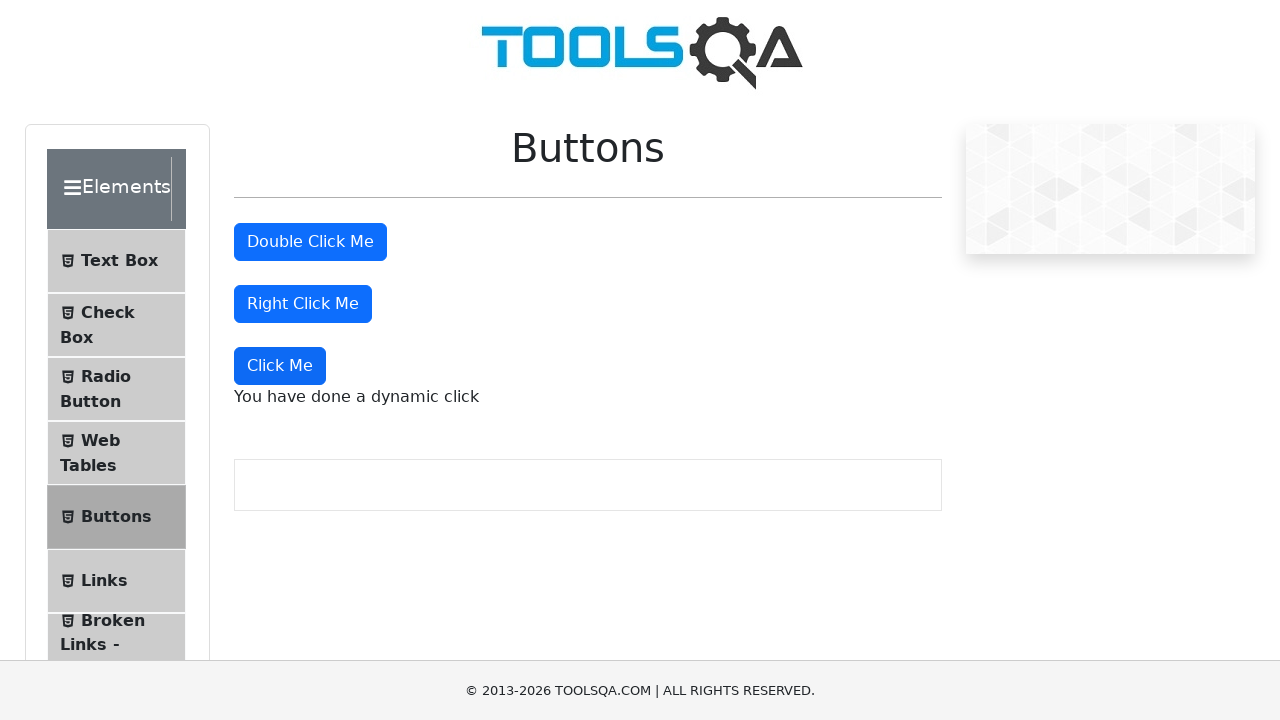

Dynamic click message appeared
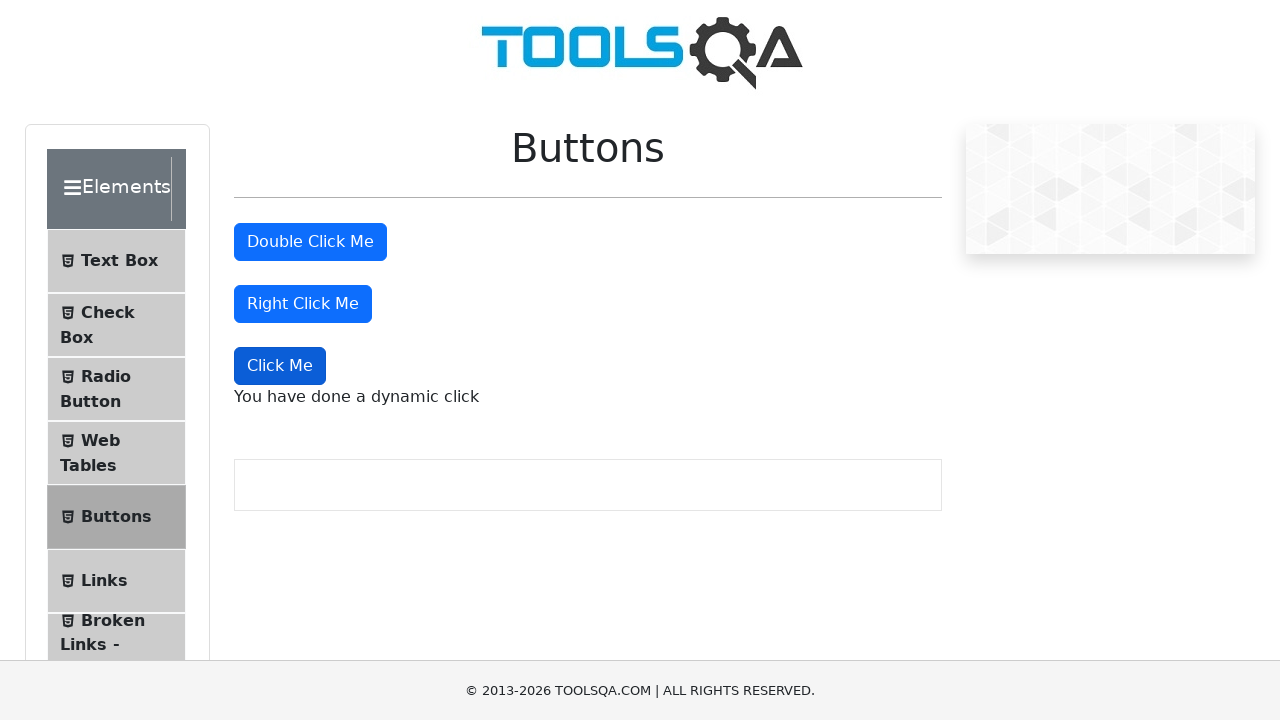

Double clicked the double click button at (310, 242) on #doubleClickBtn
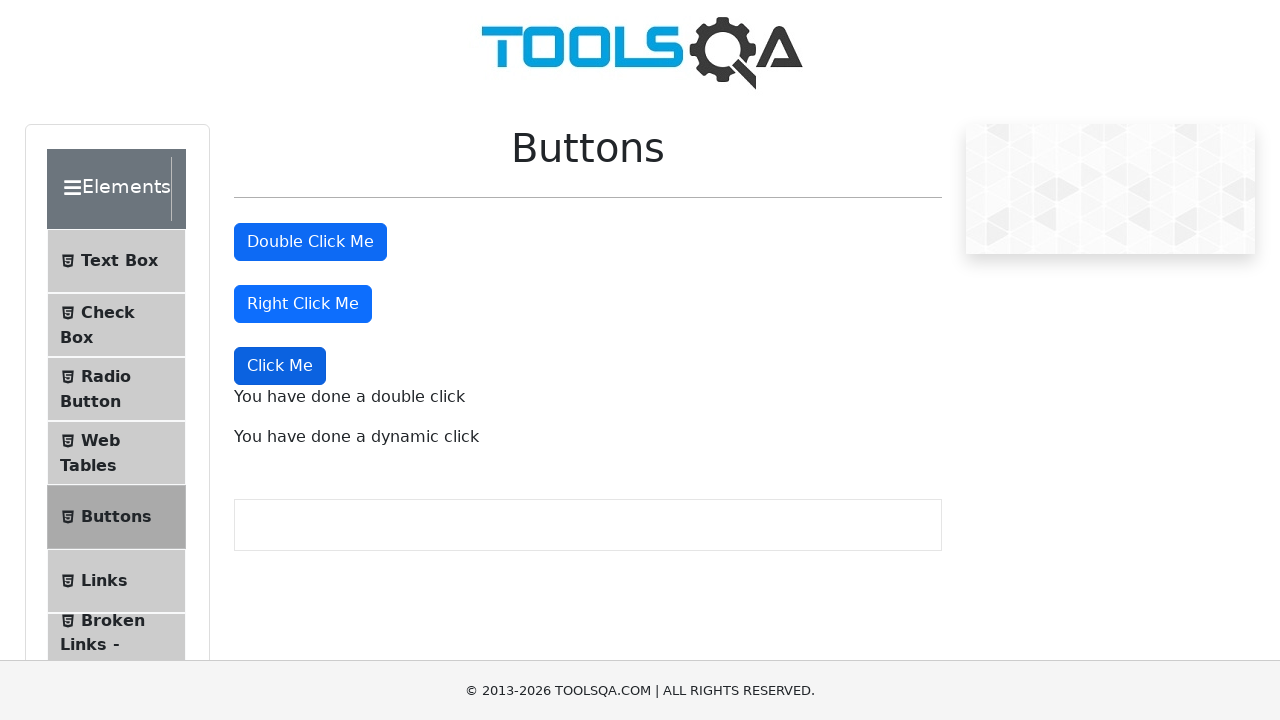

Double click message appeared
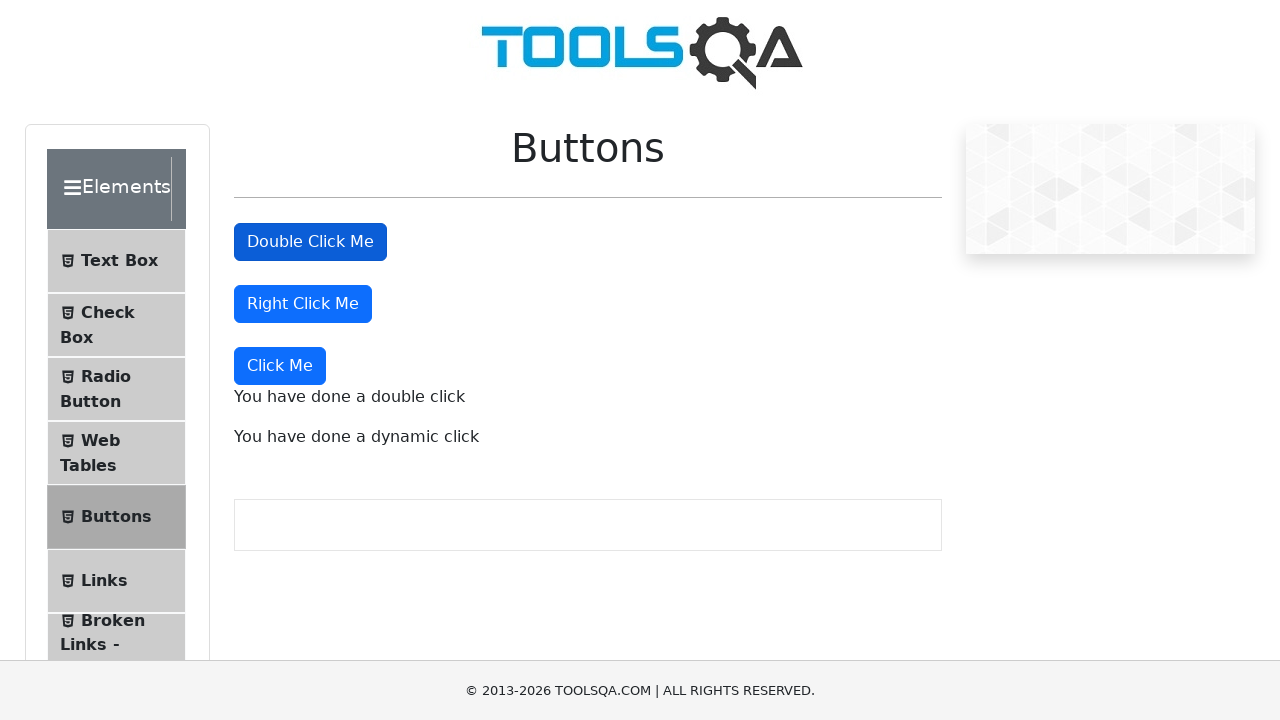

Right clicked the right click button at (303, 304) on #rightClickBtn
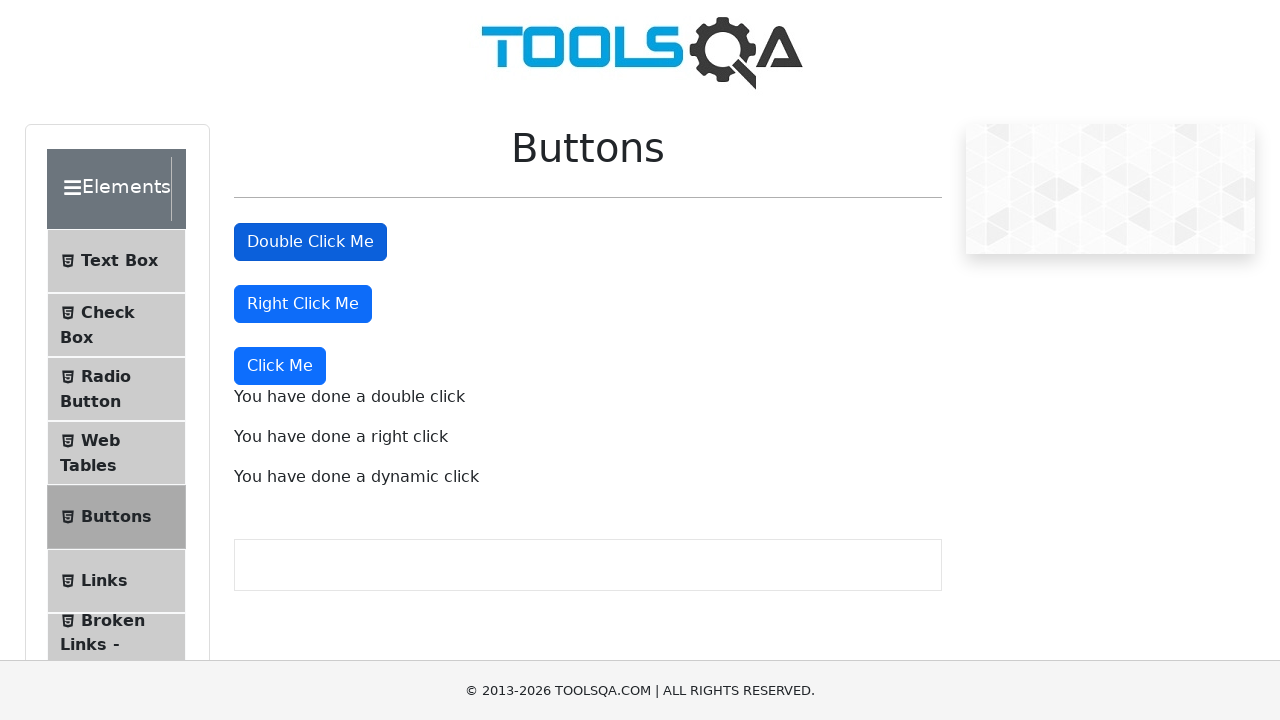

Right click message appeared
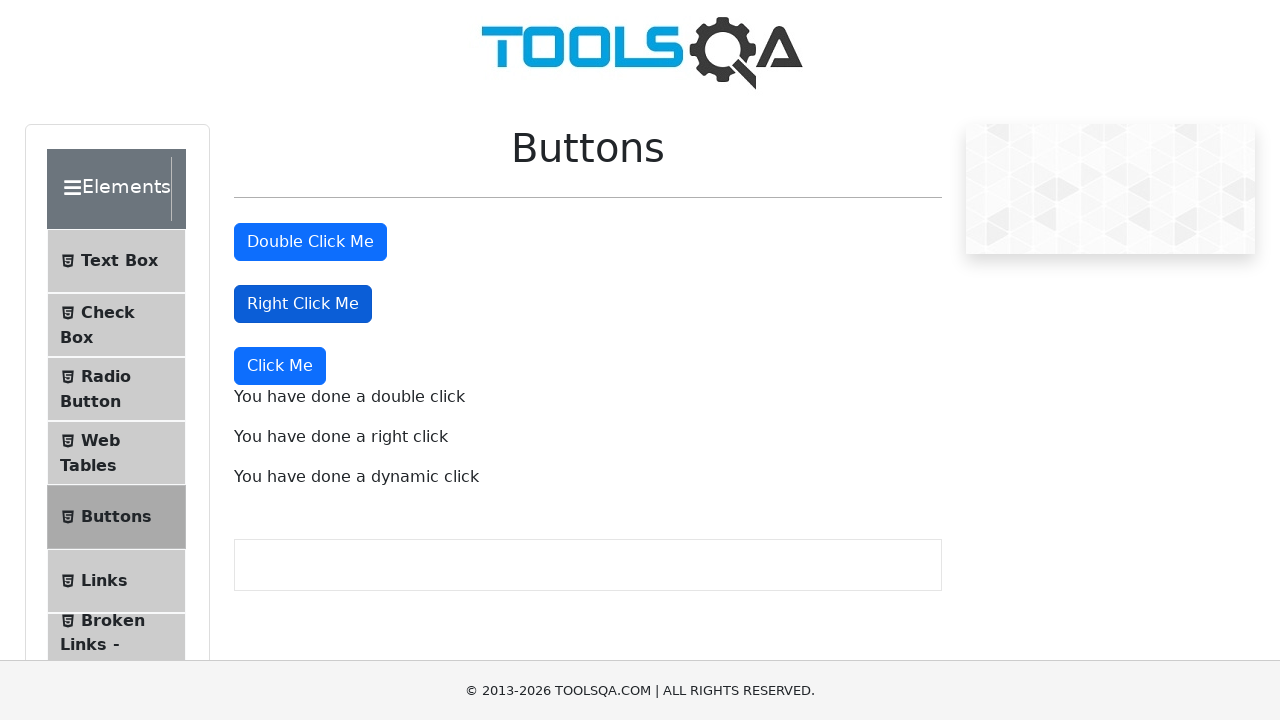

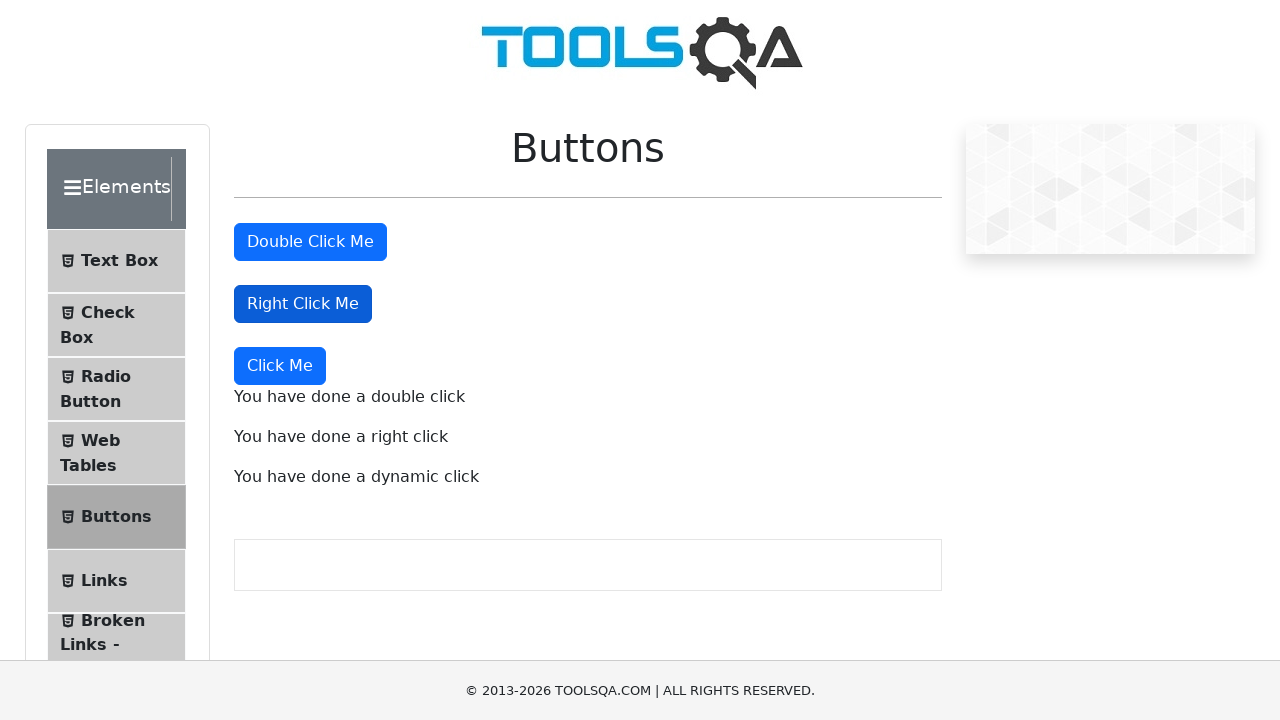